Tests infinite scroll functionality by scrolling down the page and waiting for additional quote elements to load

Starting URL: http://quotes.toscrape.com/scroll

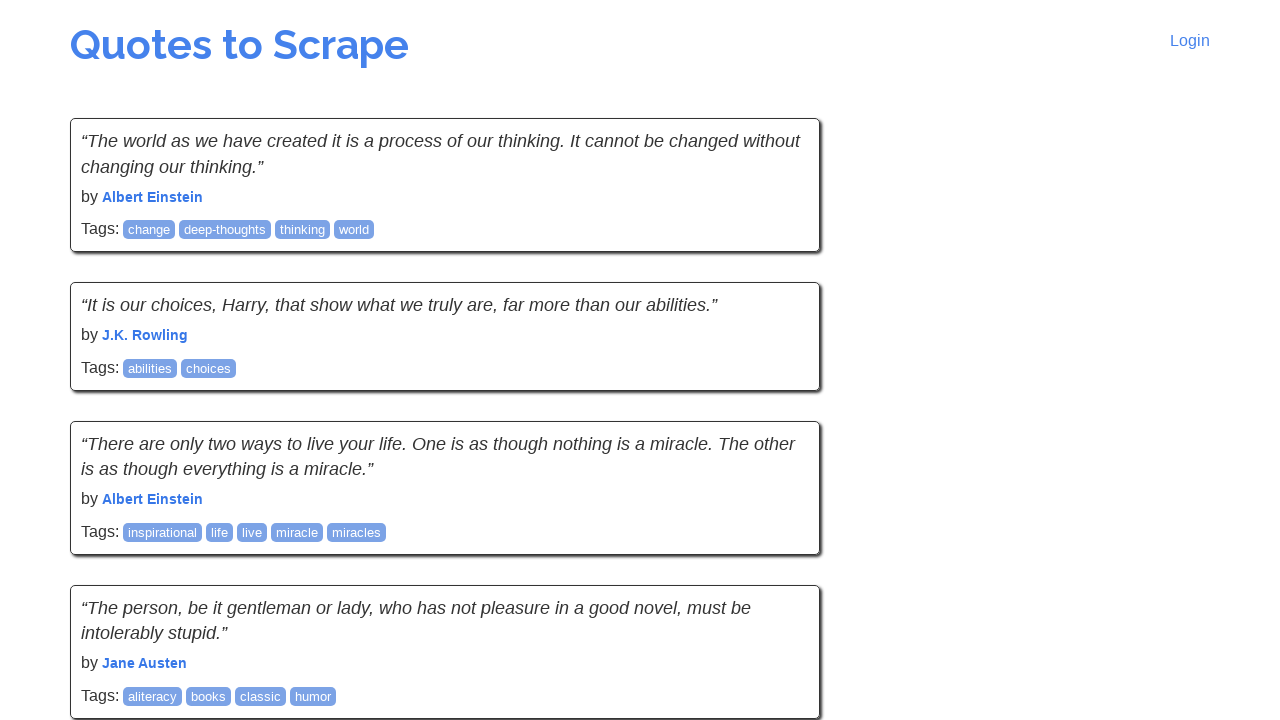

Initial quote elements loaded on the page
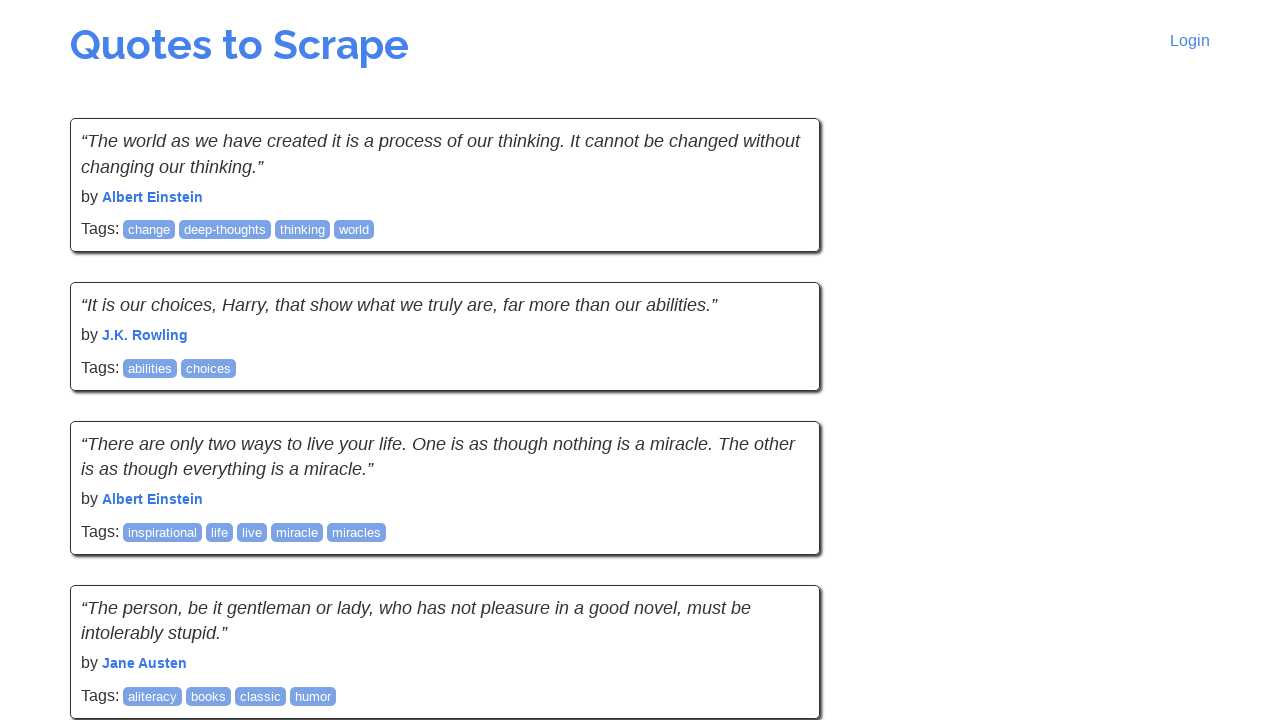

Scrolled to the bottom of the page to trigger infinite scroll
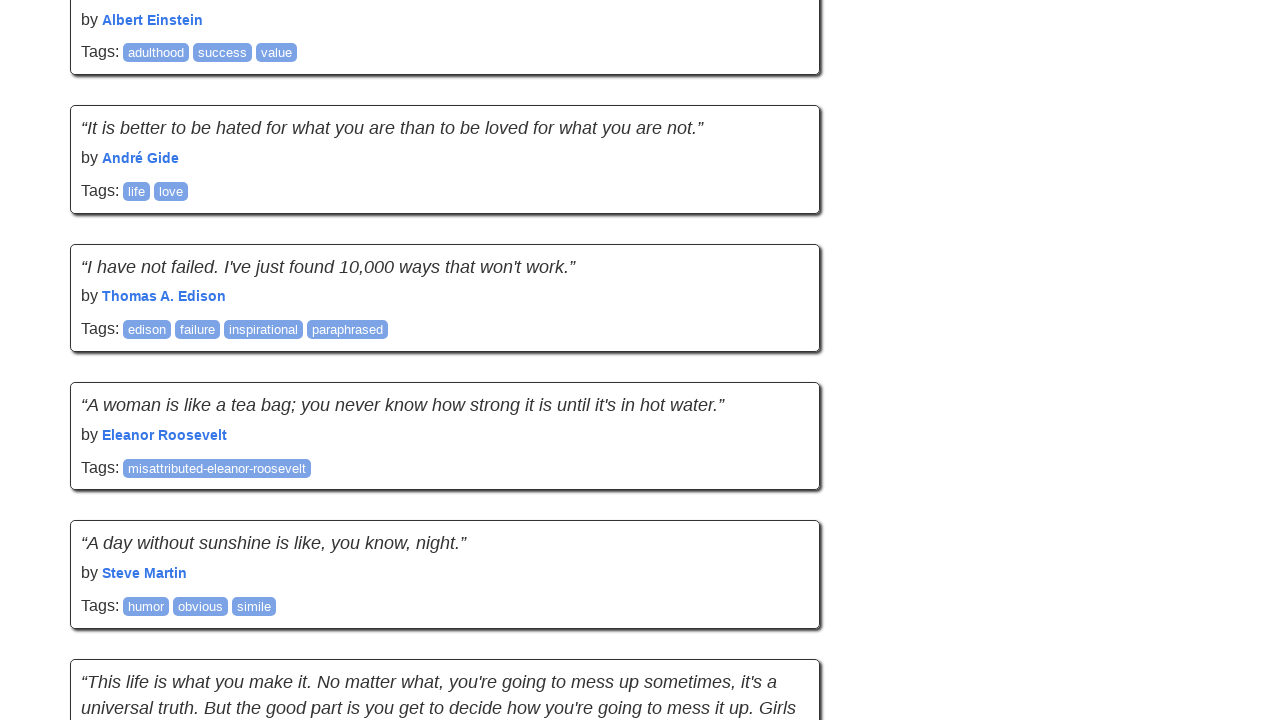

Additional quotes loaded - infinite scroll triggered successfully with 11+ quote elements visible
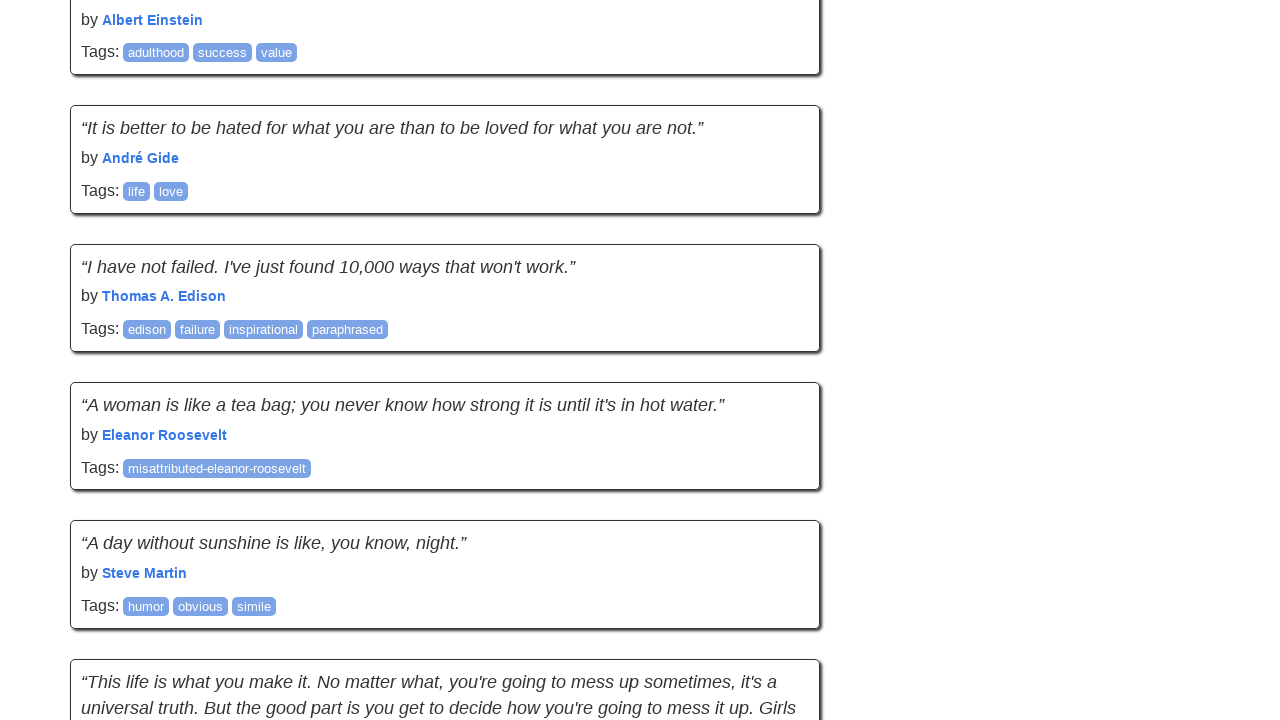

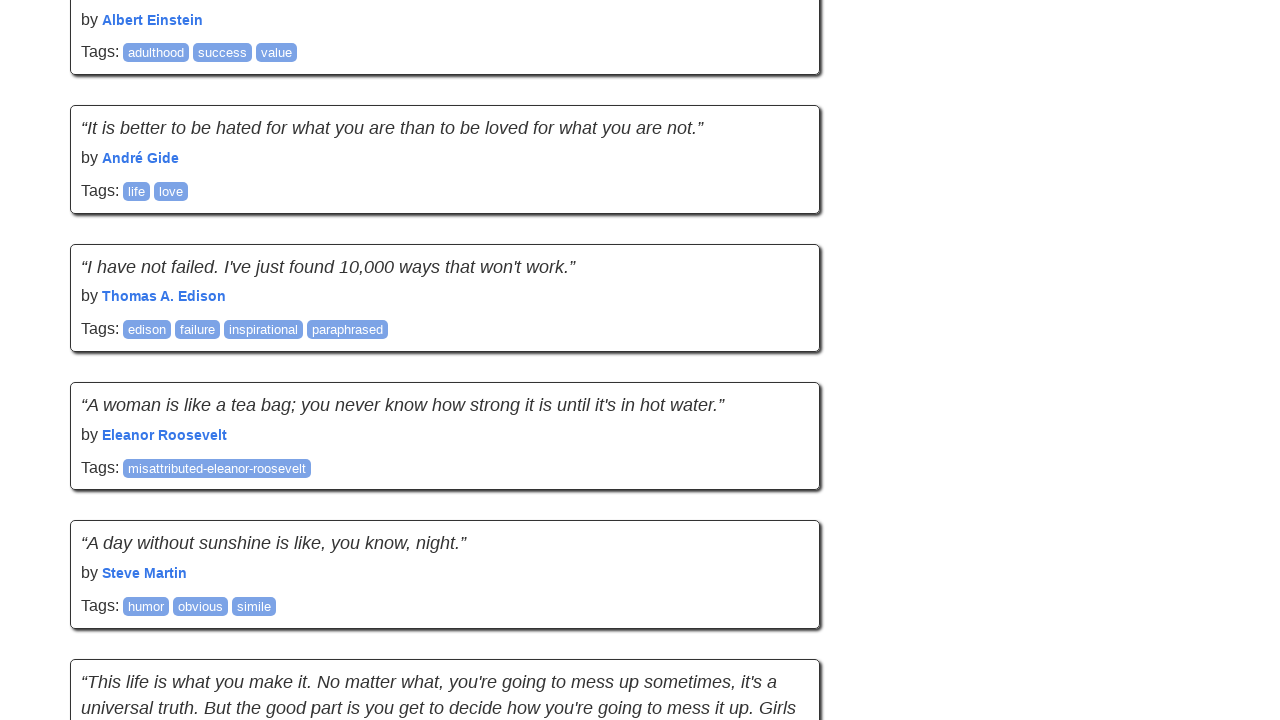